Tests editing a contact by first creating one, navigating to contacts page, clicking edit, modifying the name, saving, and verifying the updated name appears.

Starting URL: https://projeto2-seven-sandy.vercel.app/index.html

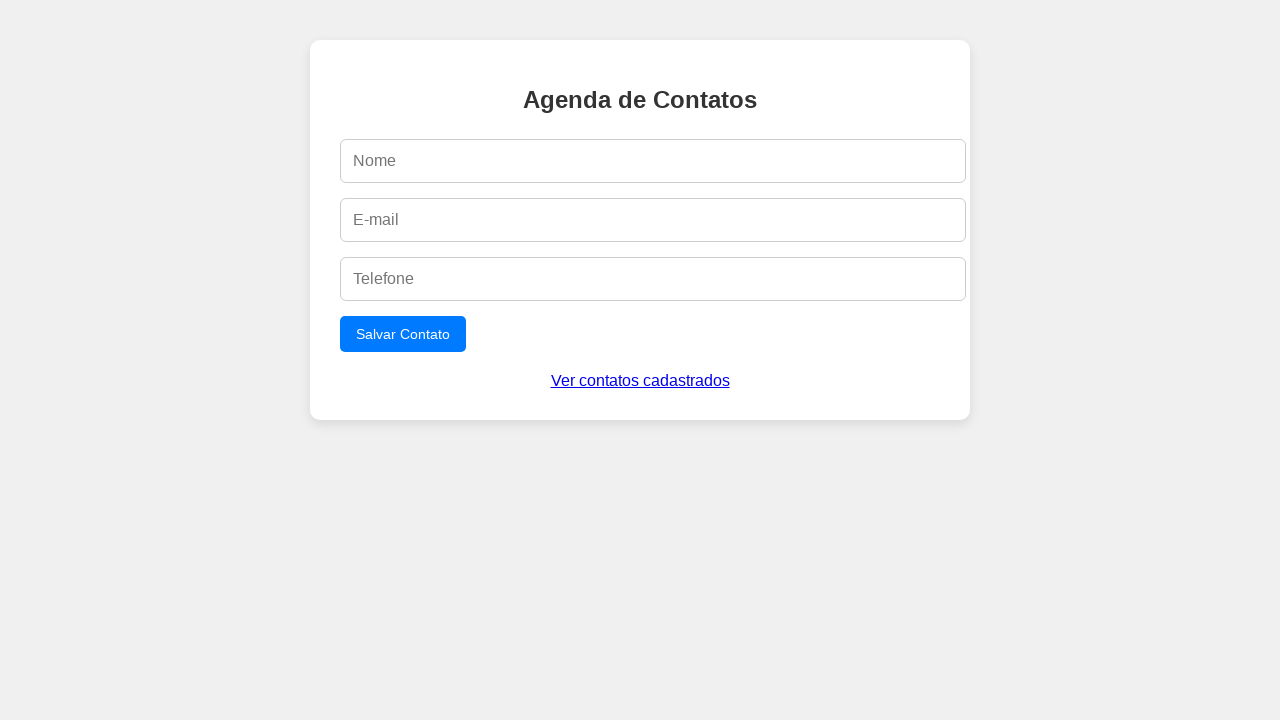

Filled name field with 'Ana Paula' on #name
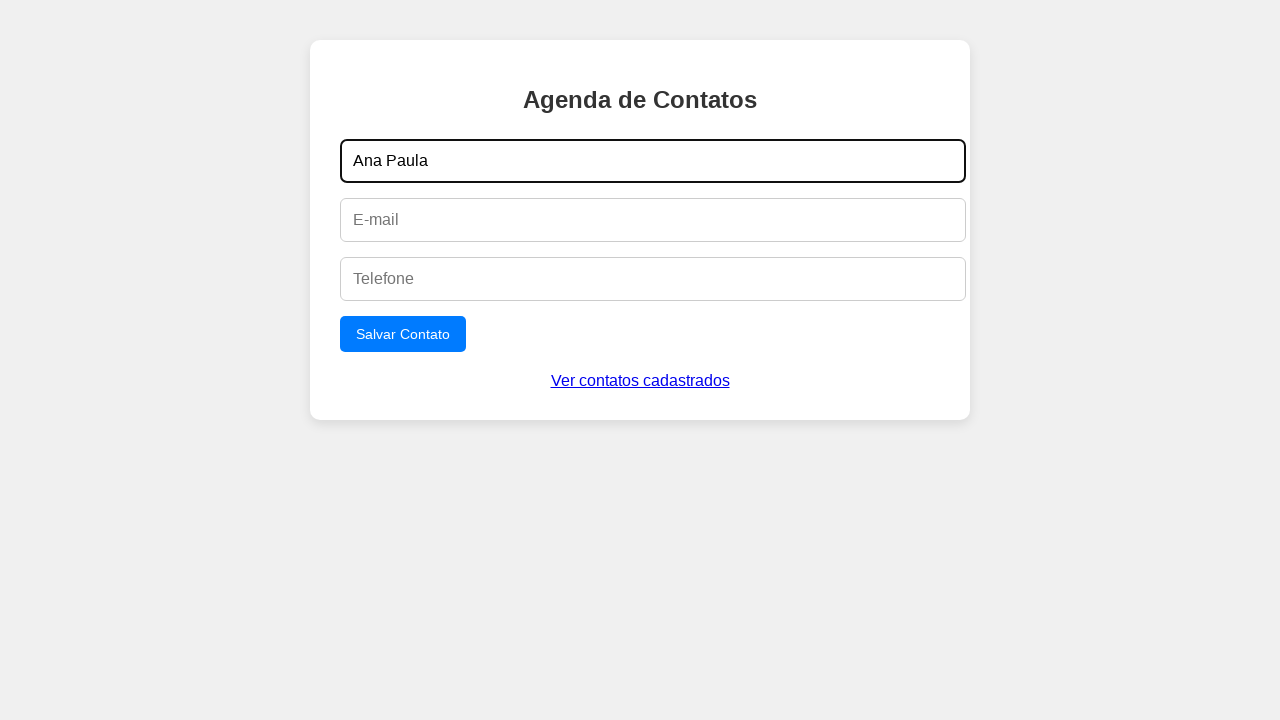

Filled email field with 'ana.paula@example.com' on #email
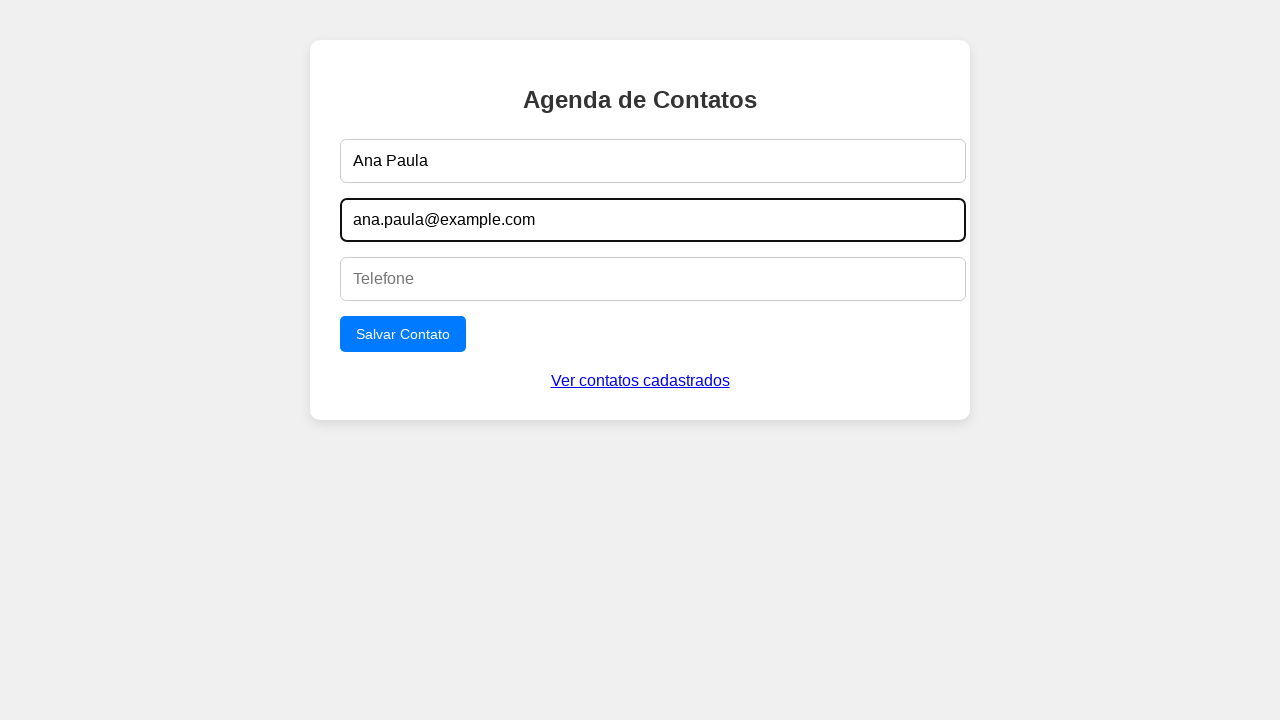

Filled phone field with '11912345678' on #phone
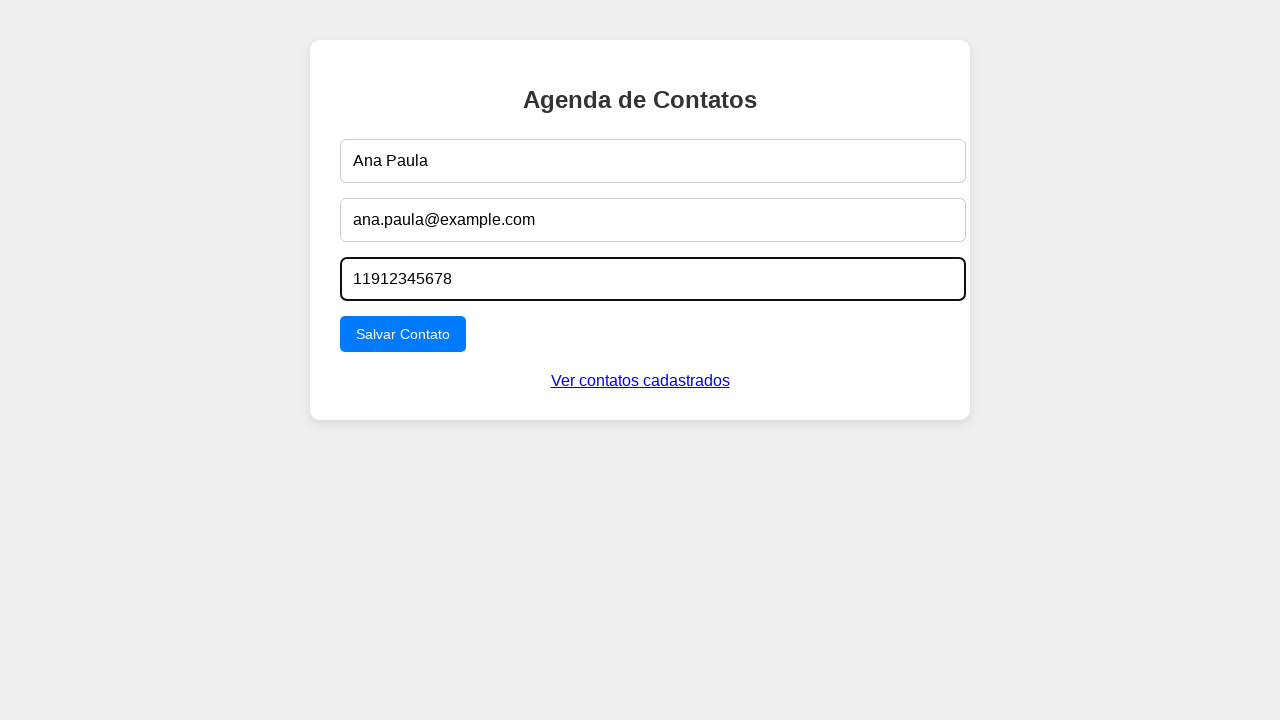

Clicked submit button to create contact at (403, 334) on form button[type=submit]
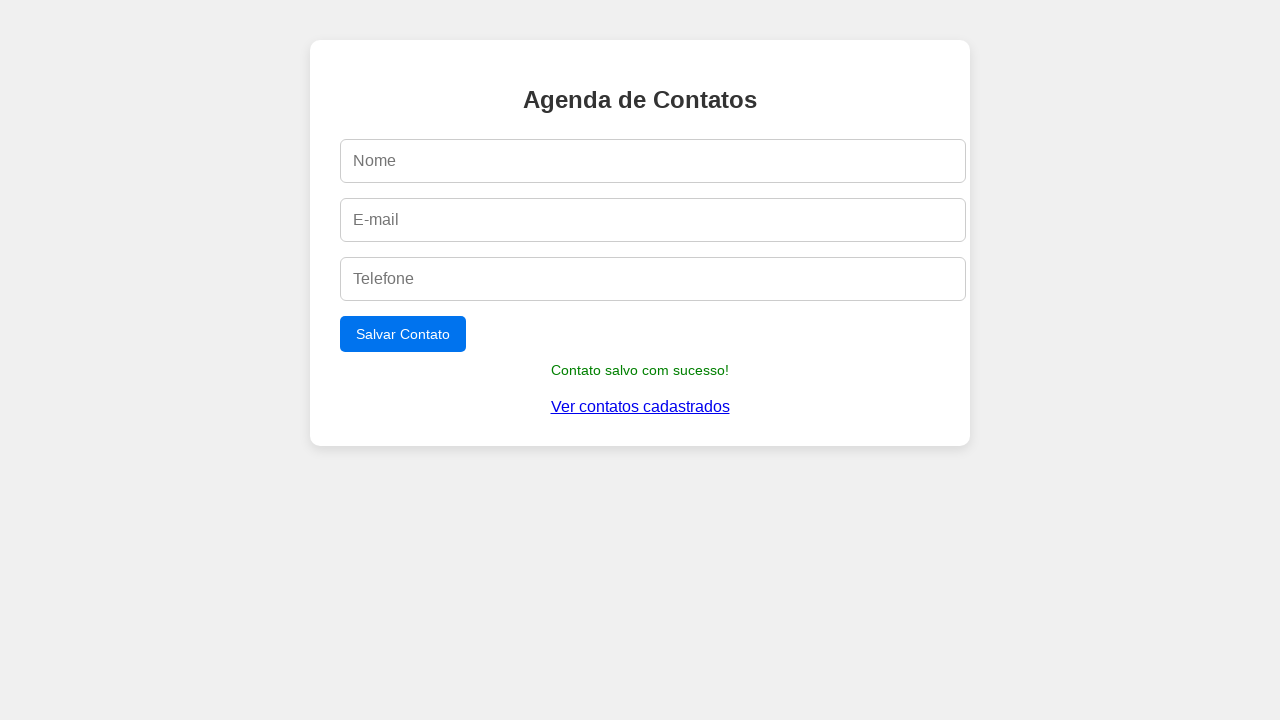

Clicked 'Ver contatos cadastrados' link to navigate to contacts page at (640, 407) on text=Ver contatos cadastrados
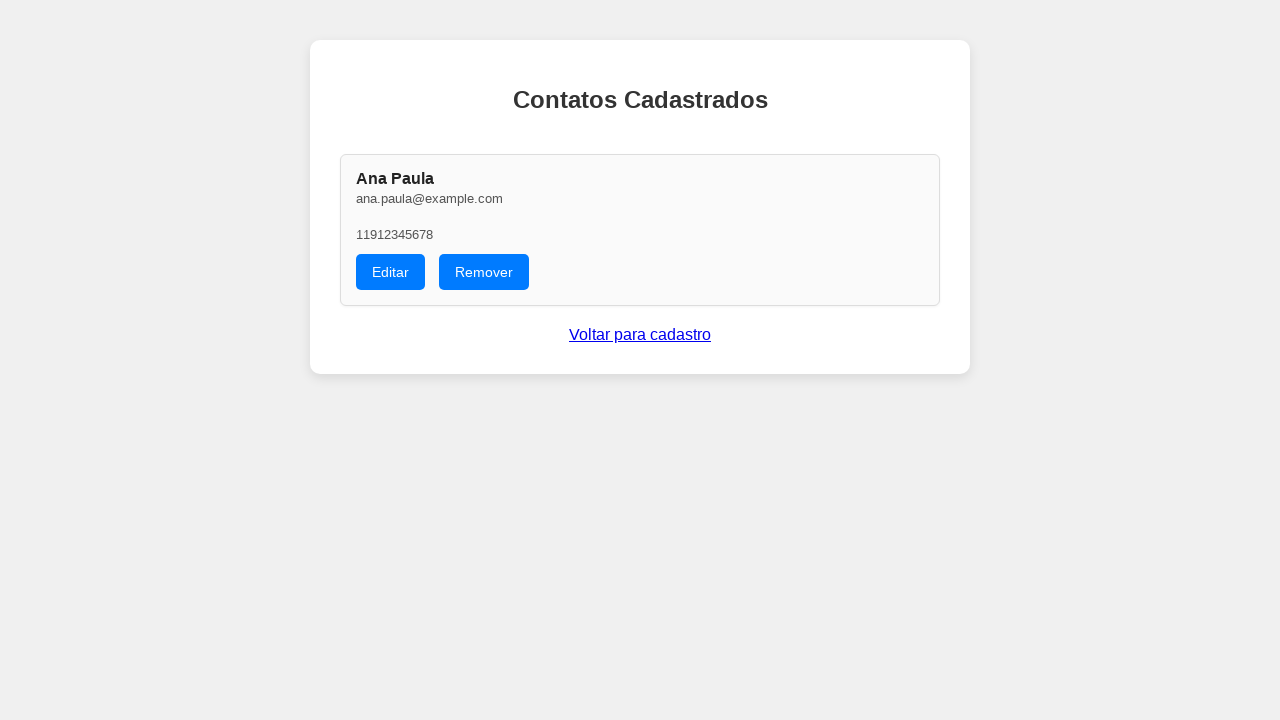

Navigated to contatos.html page
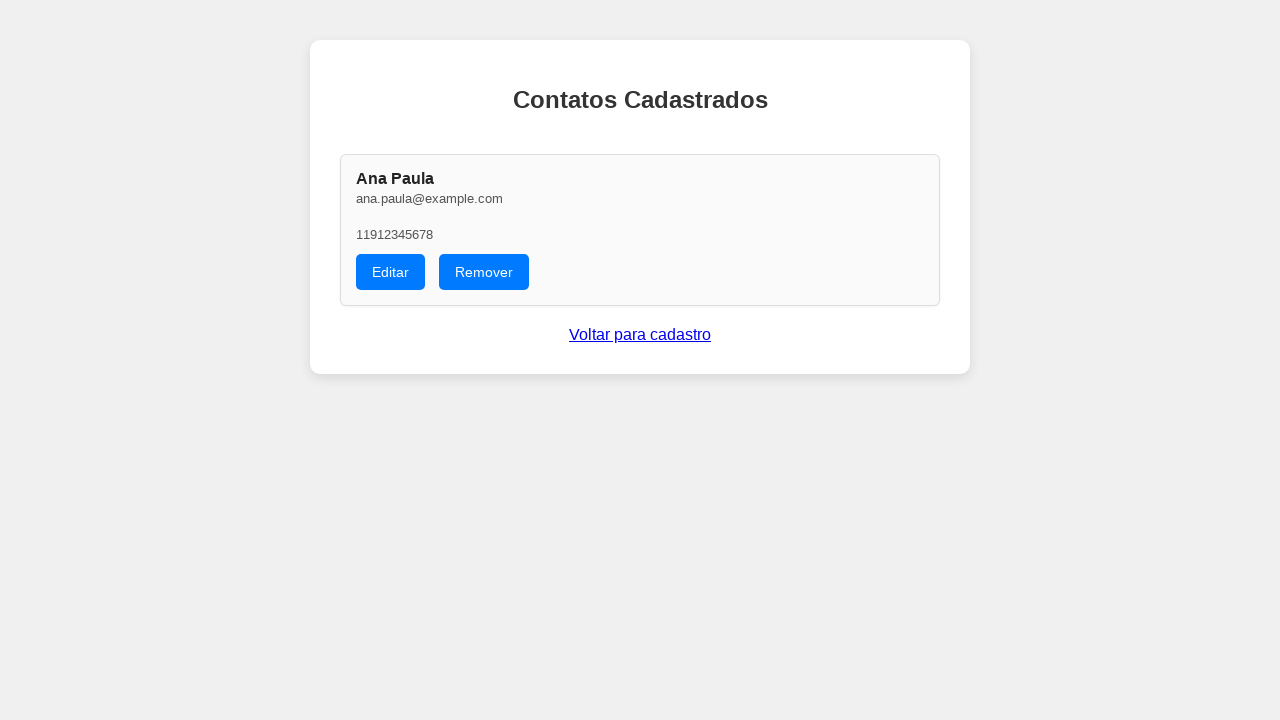

Clicked edit button for the contact at (390, 272) on xpath=//button[text()='Editar']
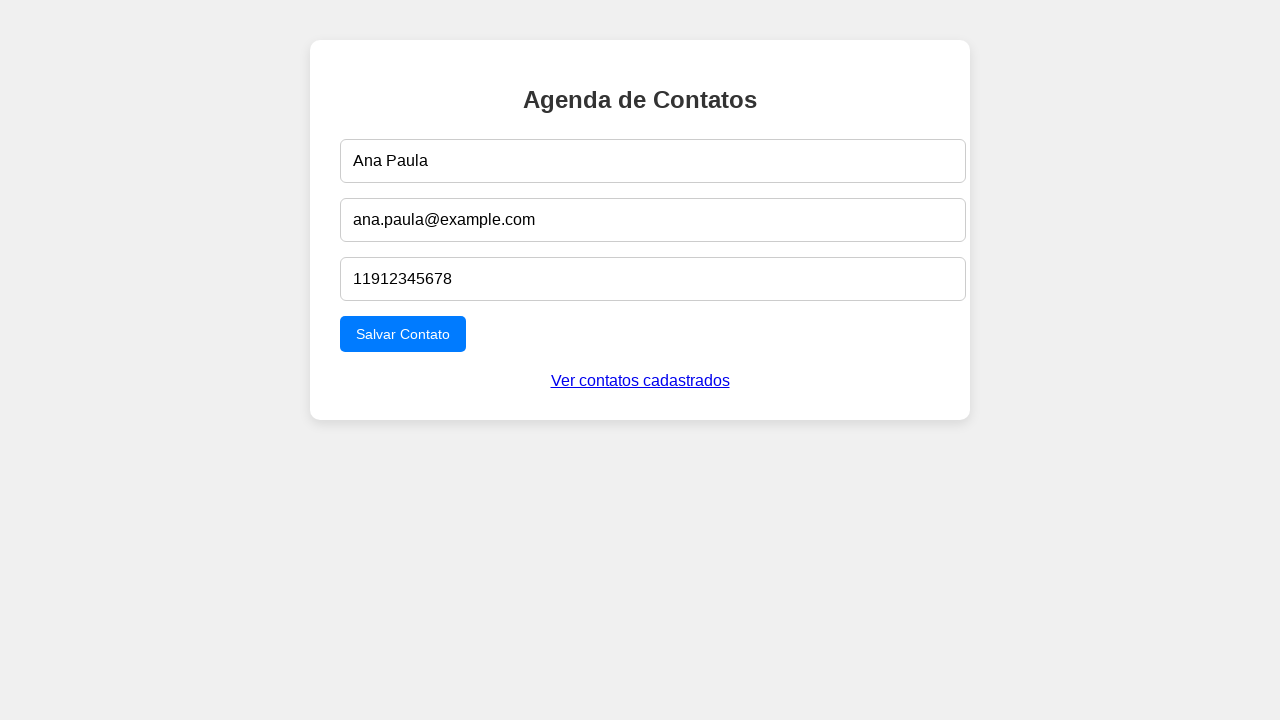

Navigated back to index.html
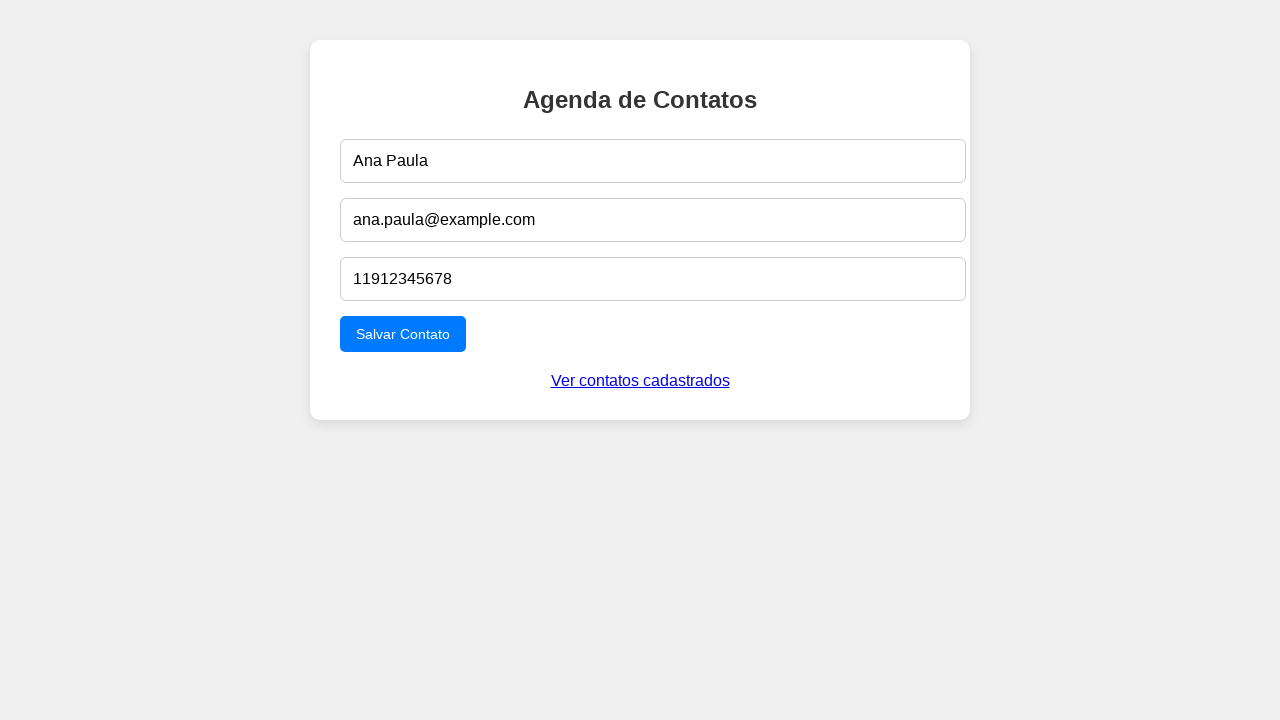

Verified name field contains 'Ana Paula'
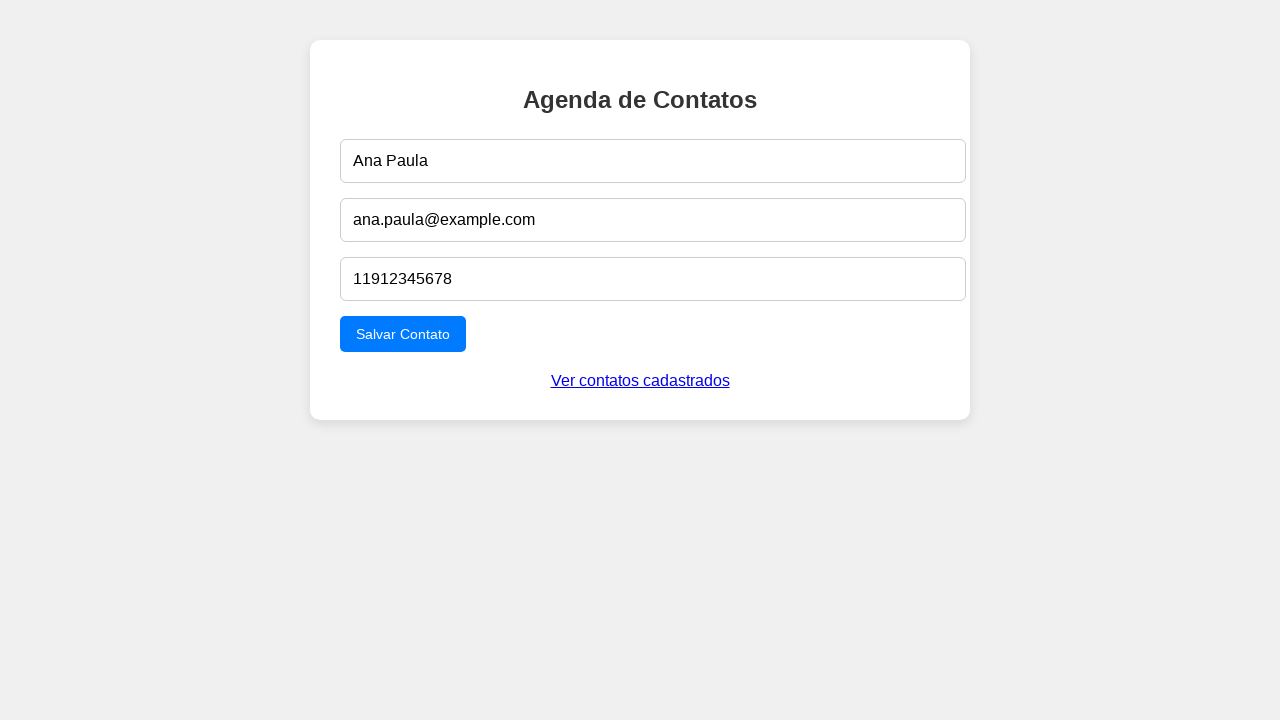

Verified email field contains 'ana.paula@example.com'
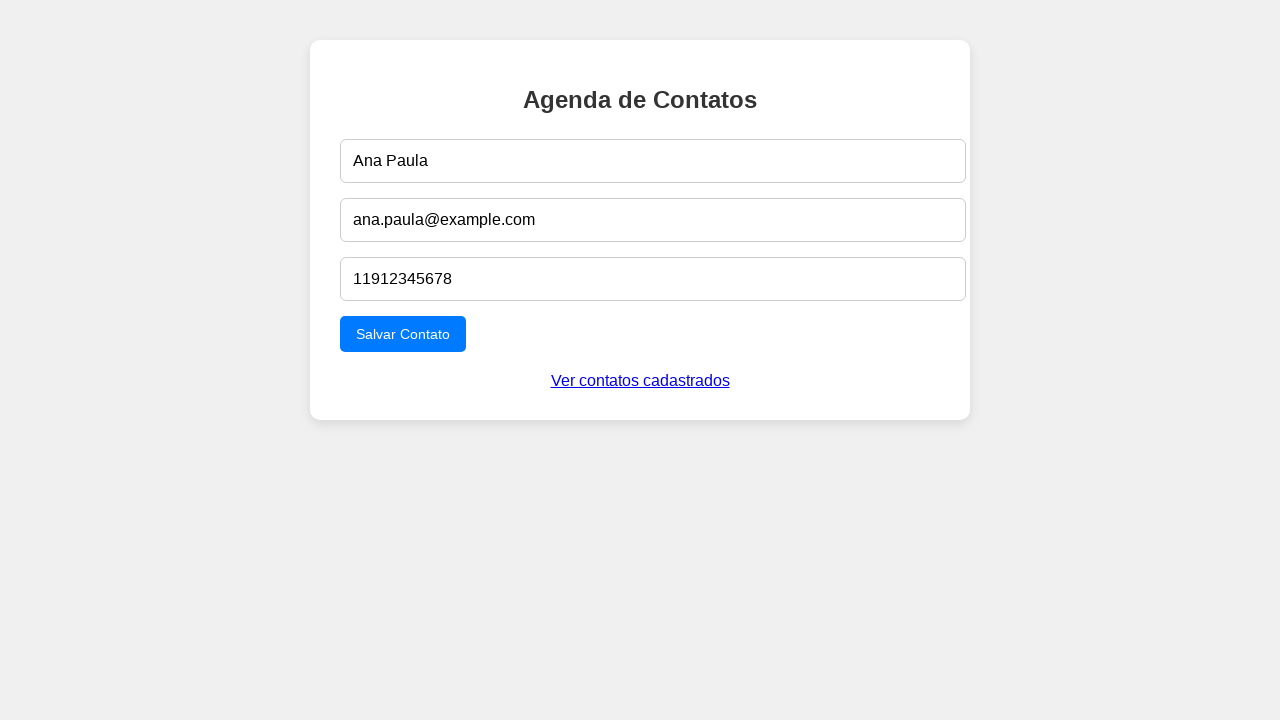

Verified phone field contains '11912345678'
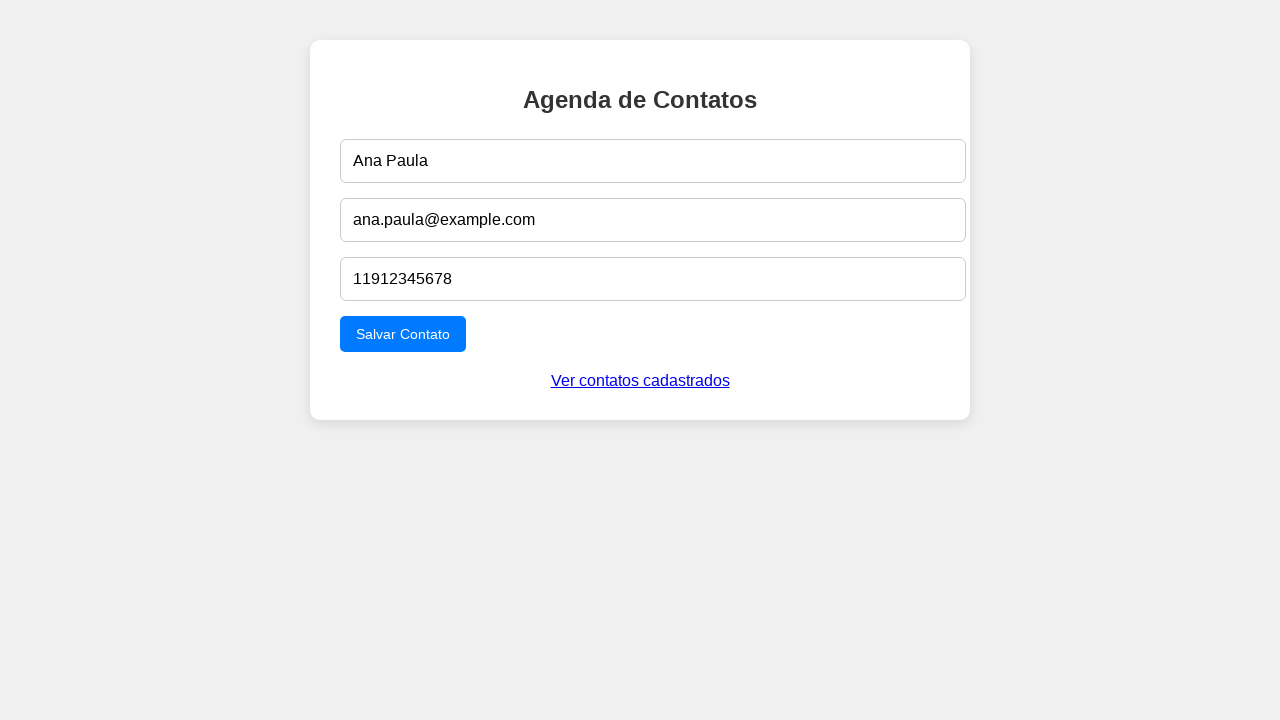

Updated name field to 'Ana Paula Editada' on #name
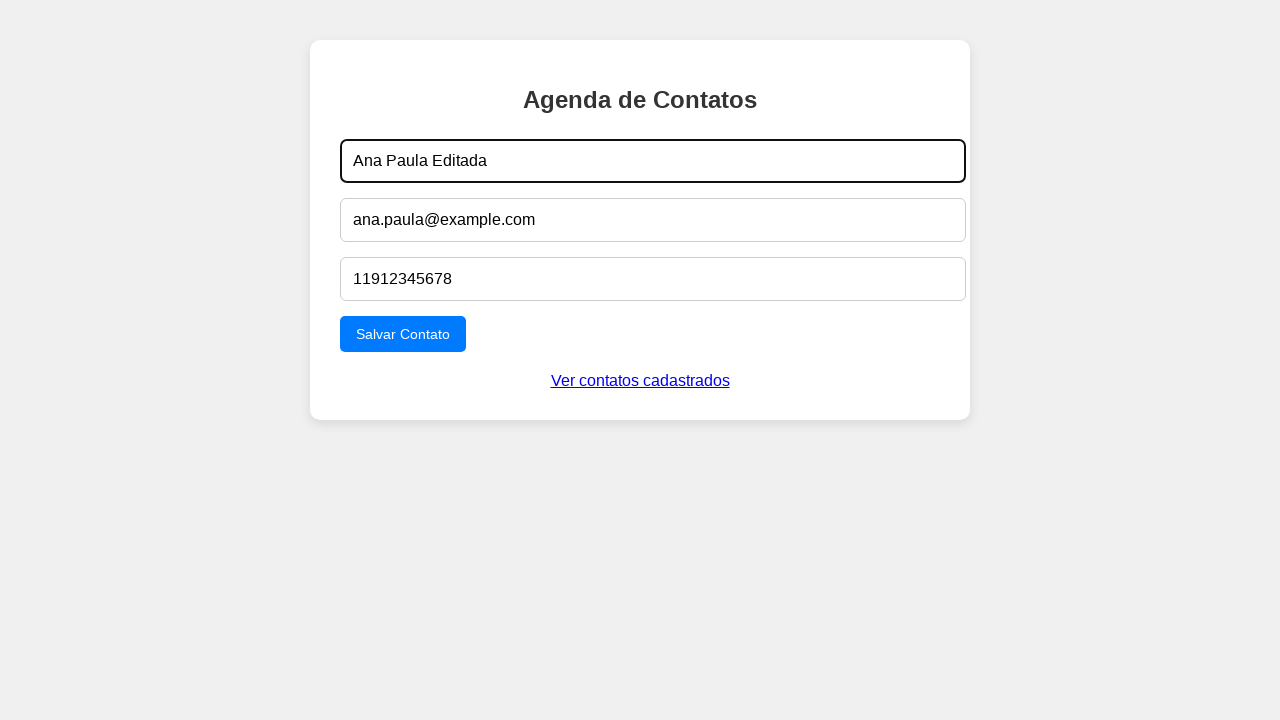

Clicked submit button to save edited contact at (403, 334) on form button[type=submit]
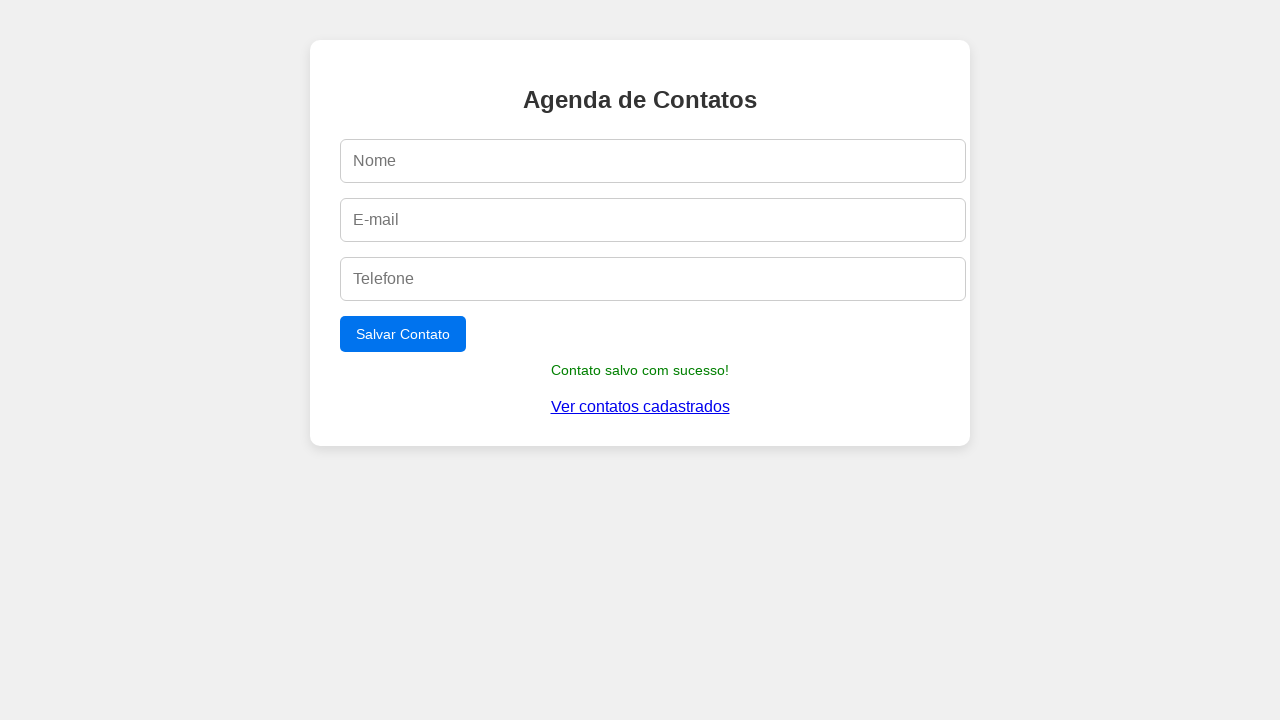

Success message 'Contato salvo com sucesso!' appeared
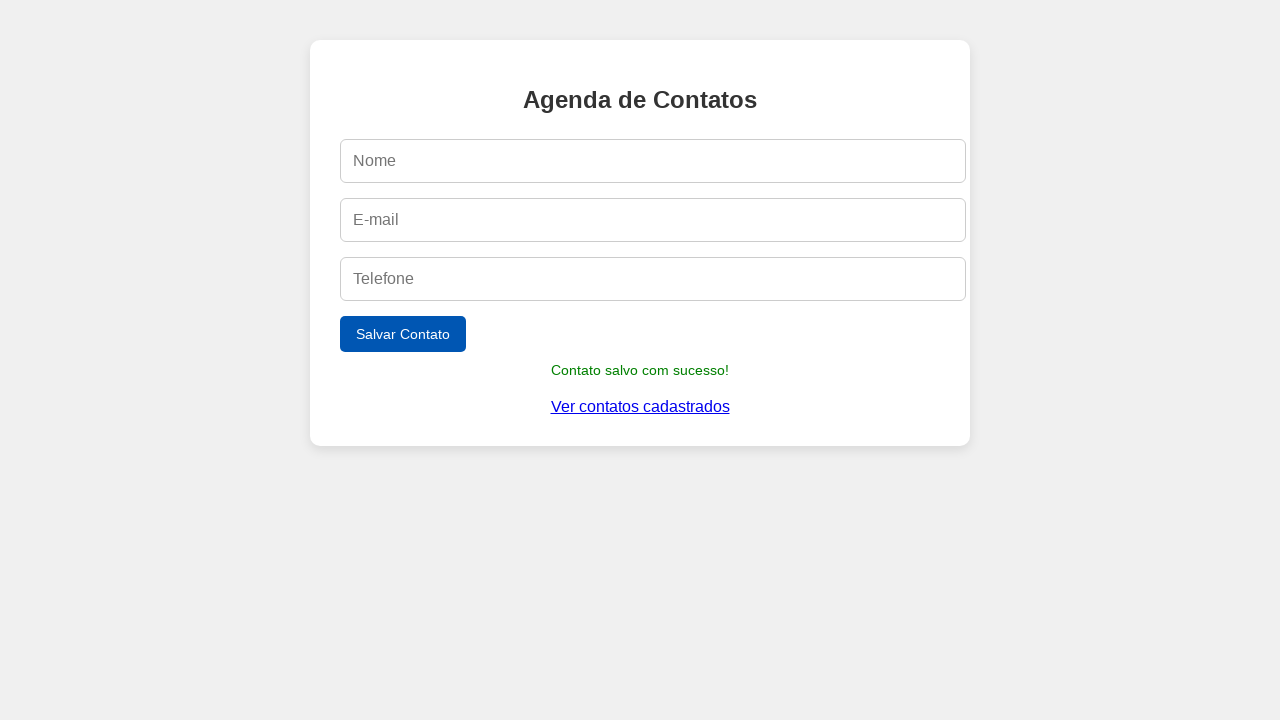

Clicked 'Ver contatos cadastrados' link to navigate back to contacts page at (640, 407) on text=Ver contatos cadastrados
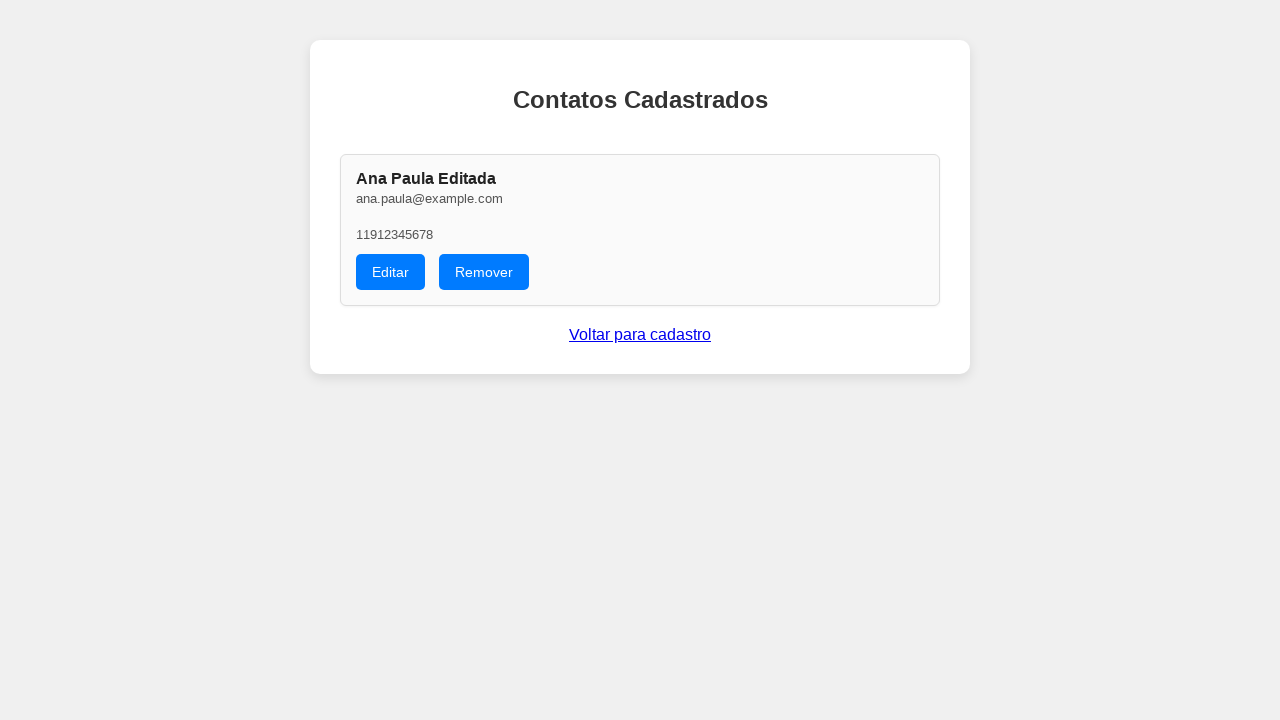

Navigated to contatos.html page
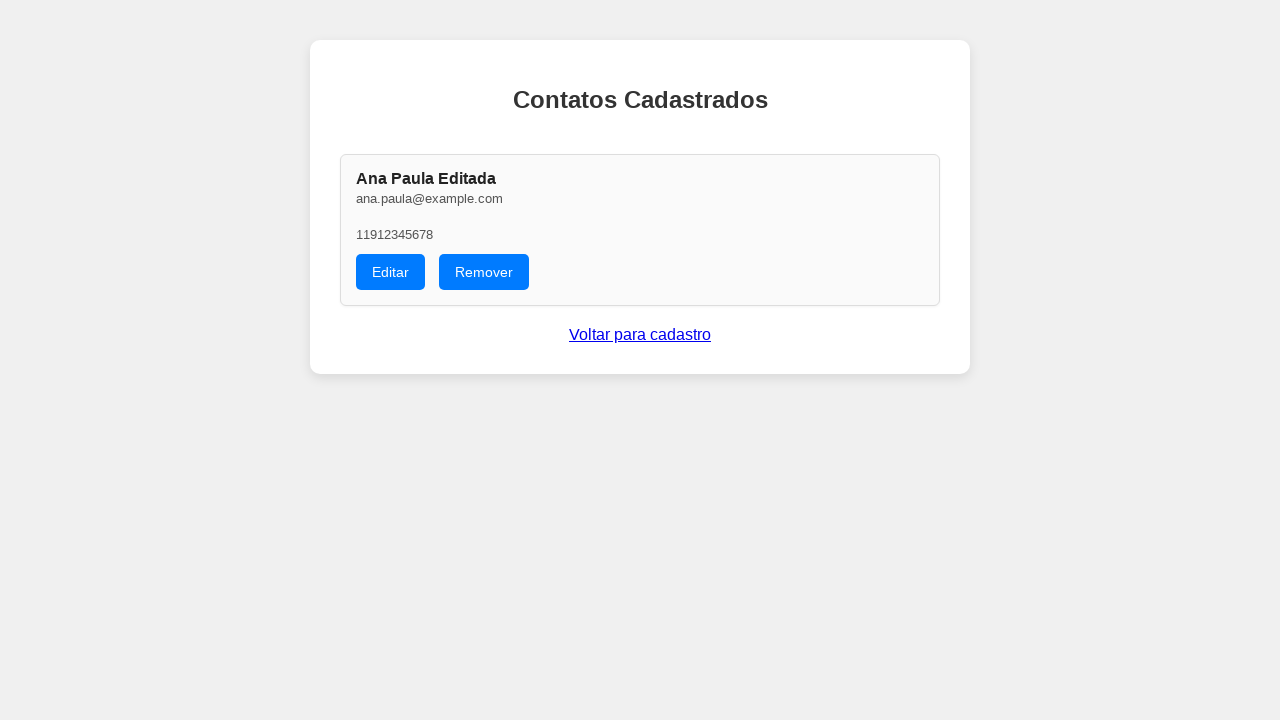

Verified updated contact name 'Ana Paula Editada' appears on contacts page
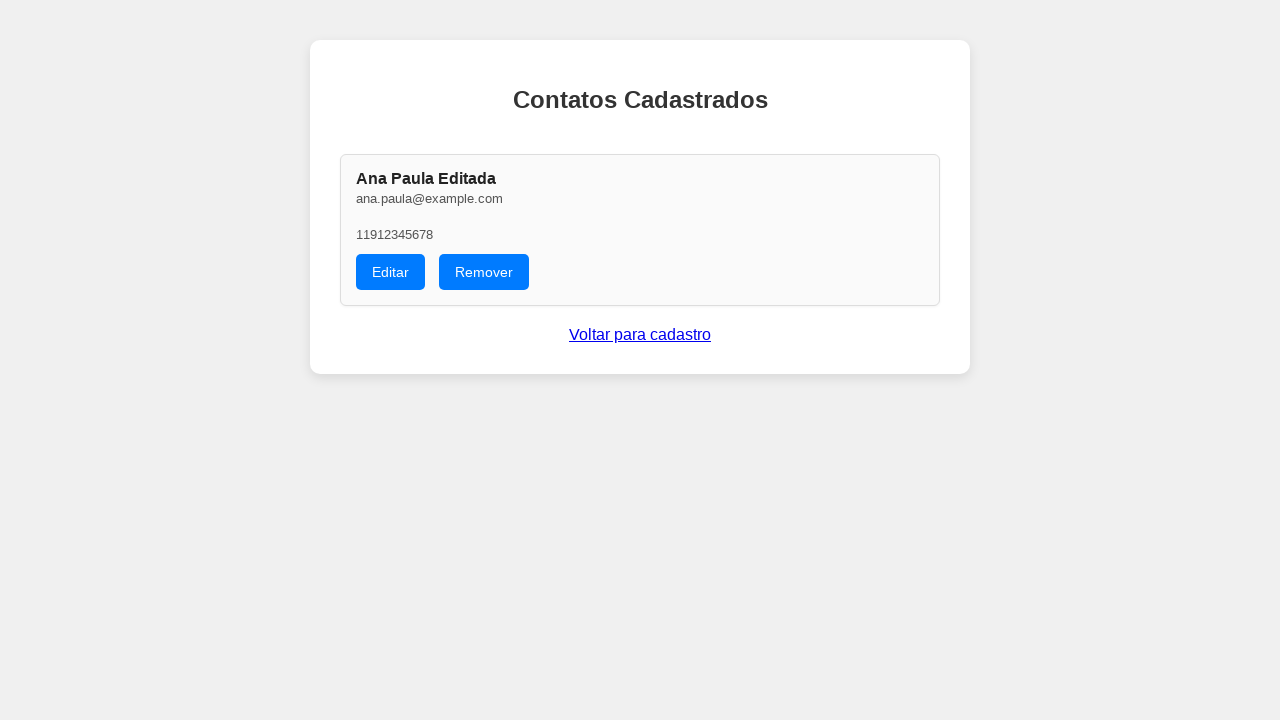

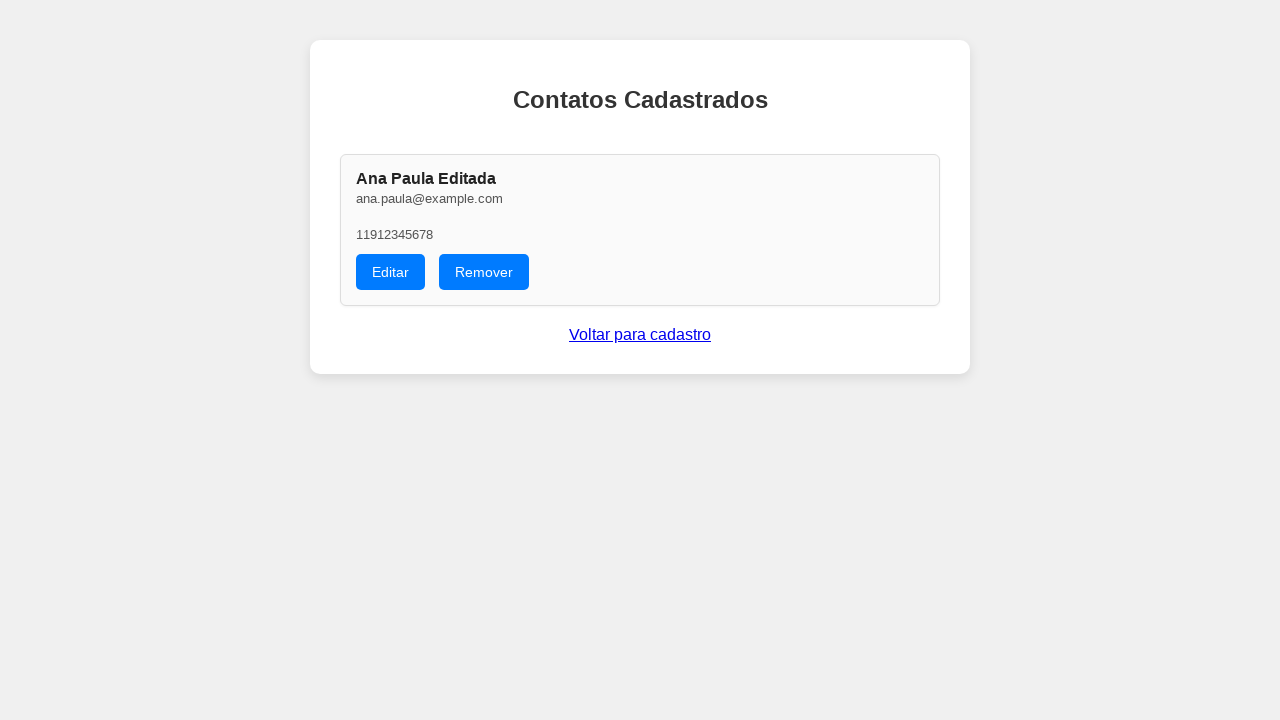